Tests the search functionality by entering a search term and submitting

Starting URL: http://www.shop-expertplus.expertplus-demo.ru

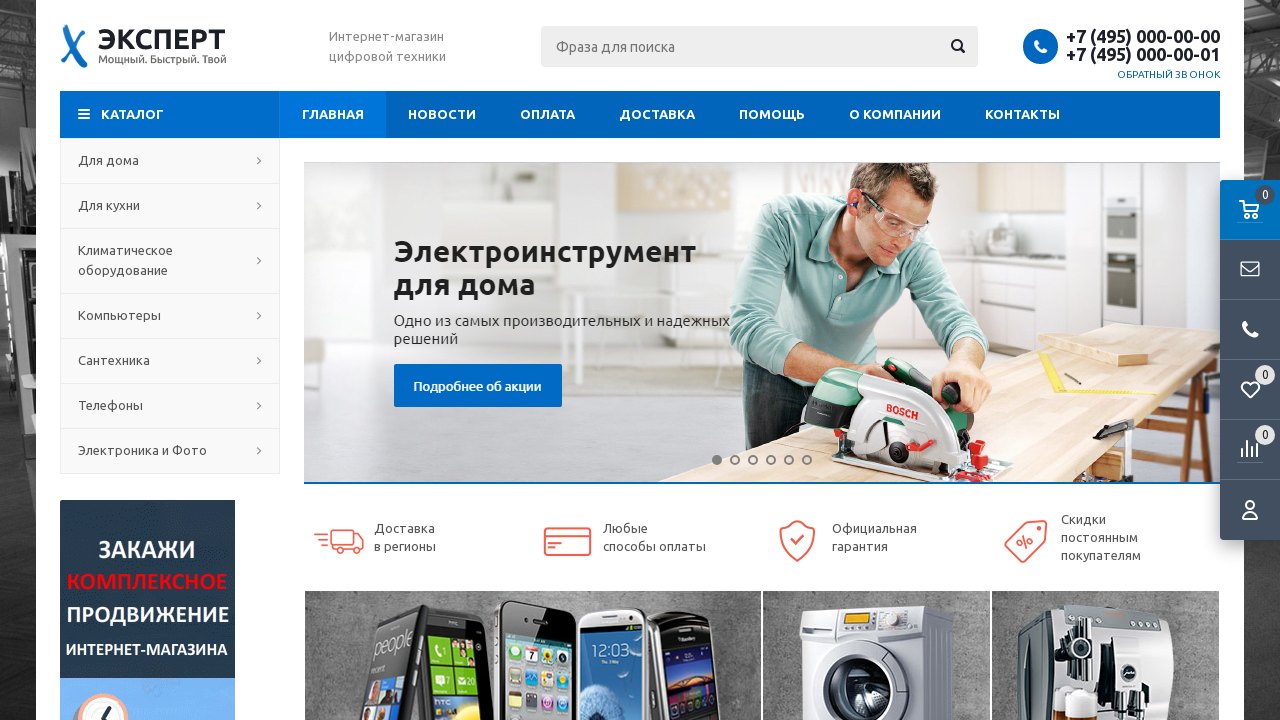

Filled search field with 'canon' on input[name='find']
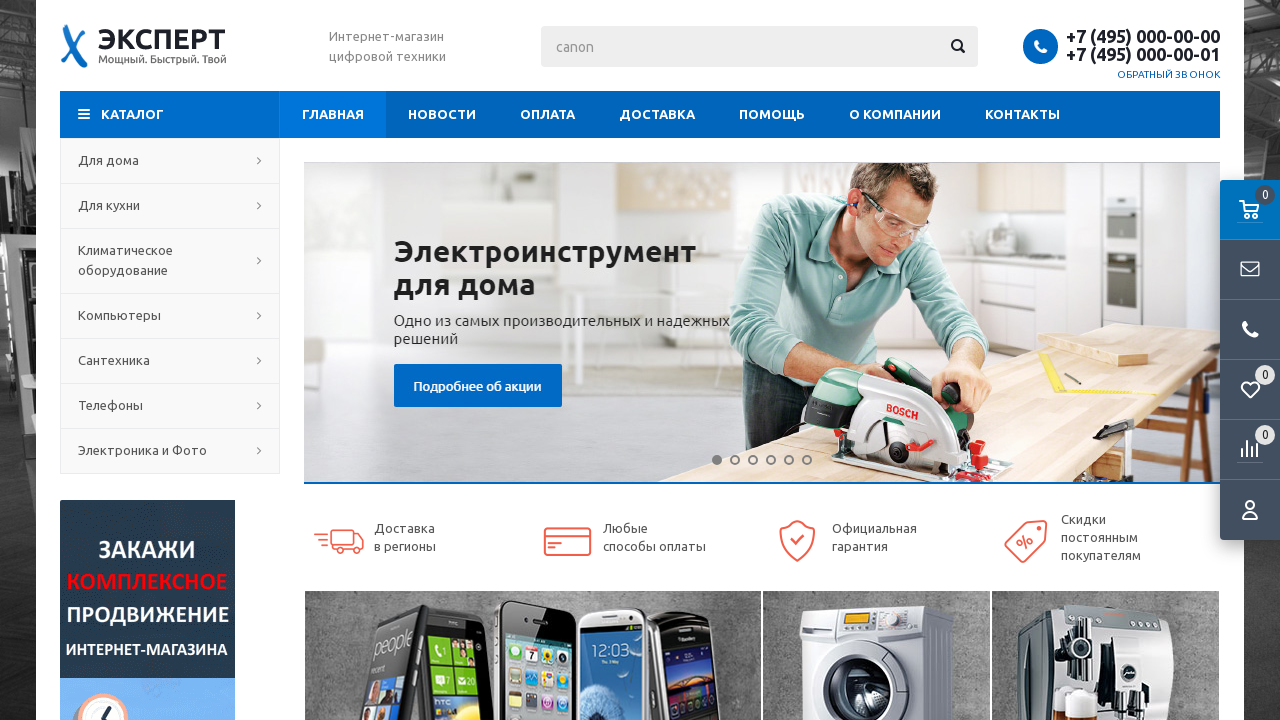

Clicked search button to submit search query at (958, 45) on .search-button
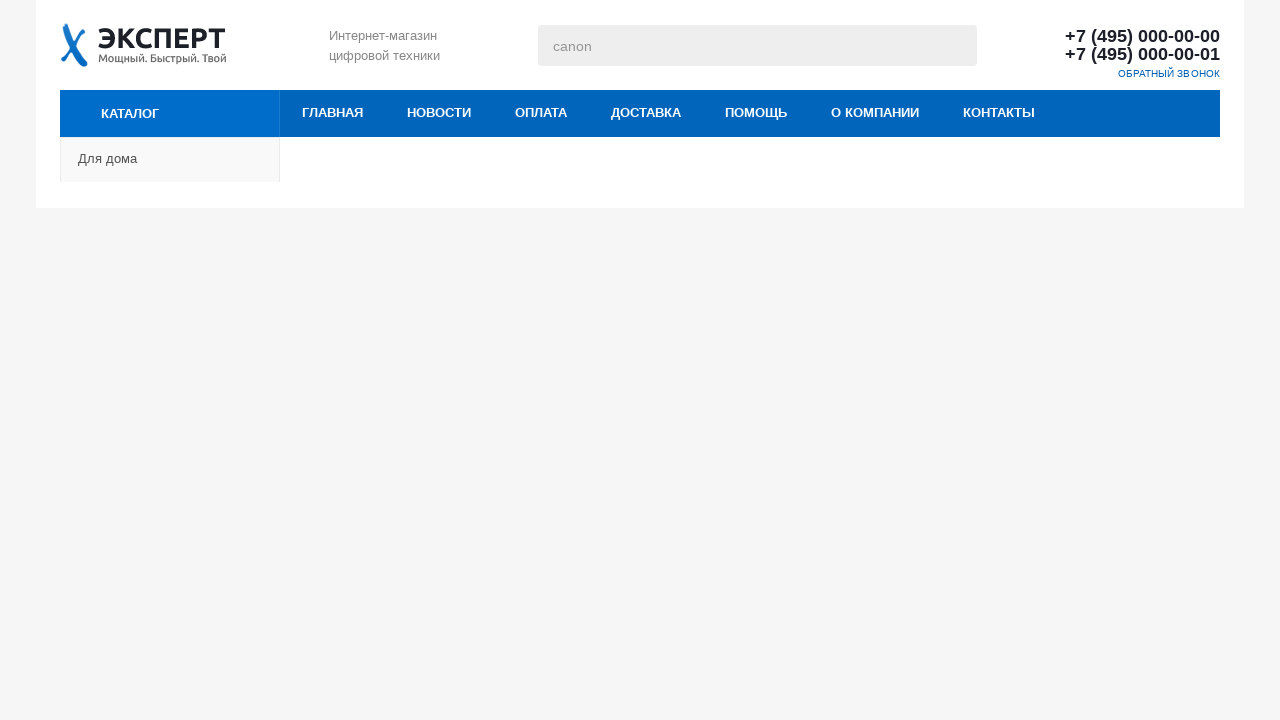

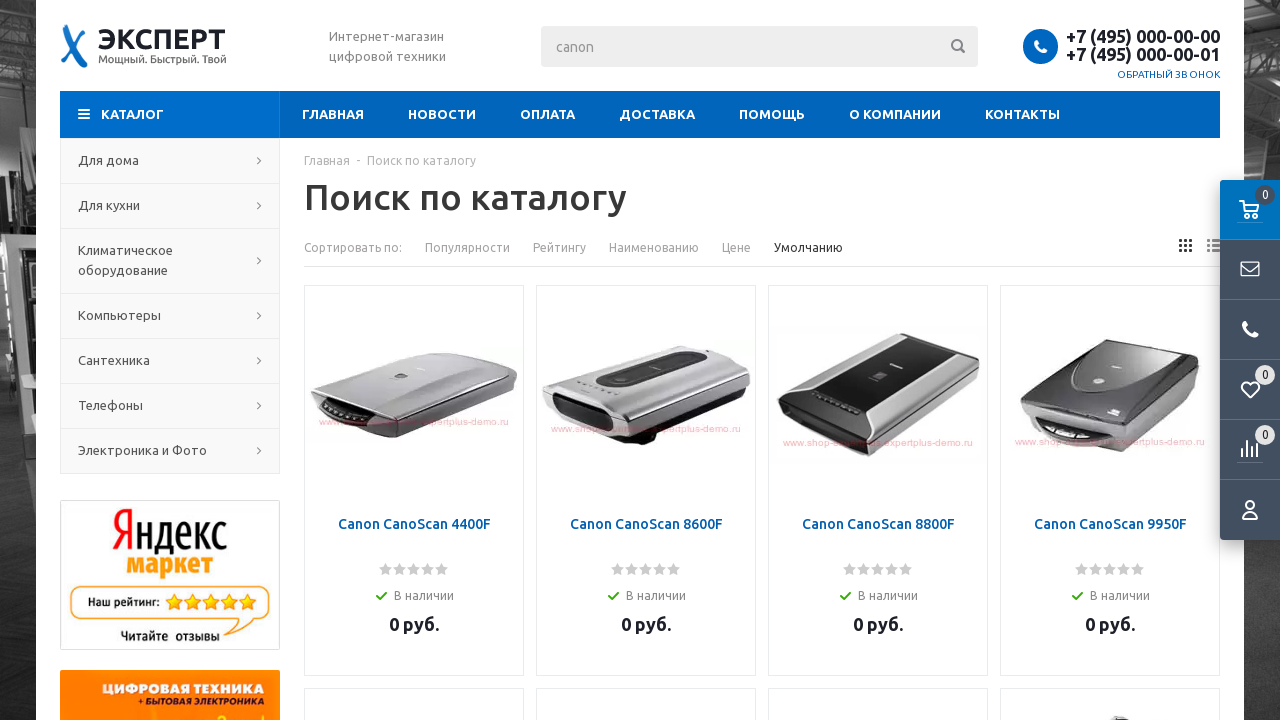